Tests a BMI calculator by entering normal weight (100) and height (200) values, then clicking the calculate button

Starting URL: https://www.uebungen-online.de/BMI-Rechner.html

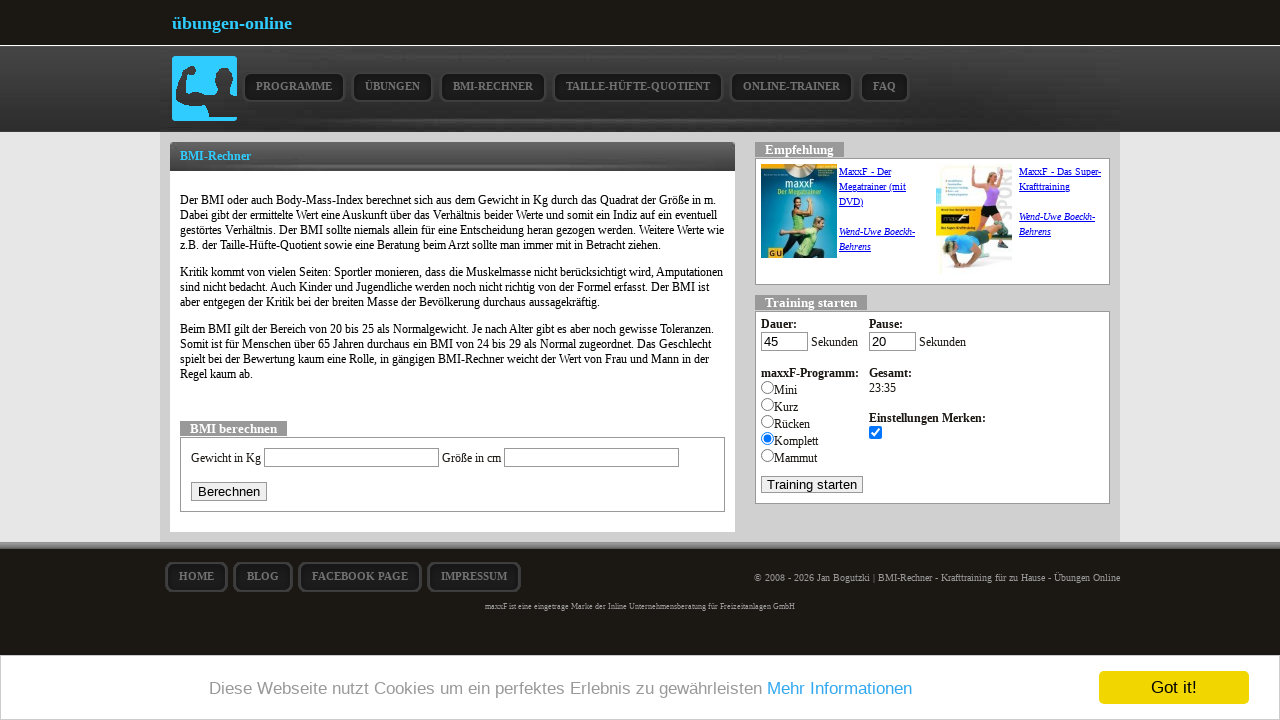

Entered weight value of 100 on #weight
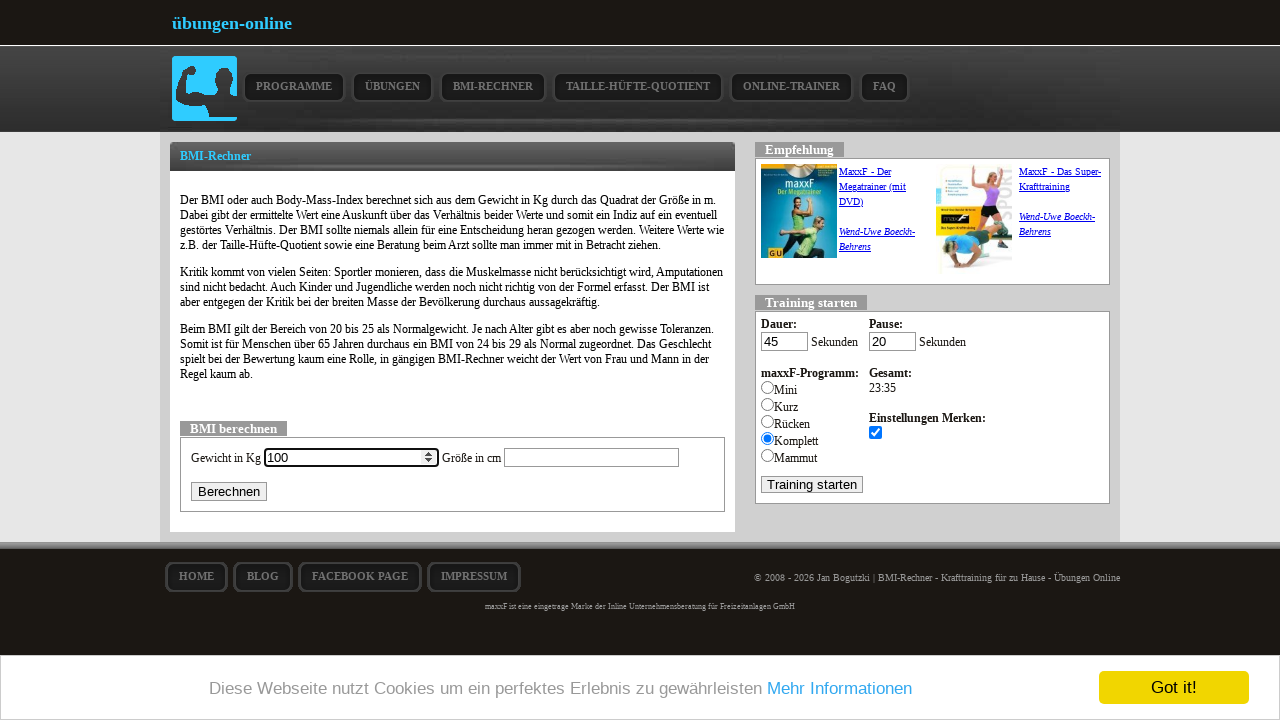

Entered height value of 200 on #size
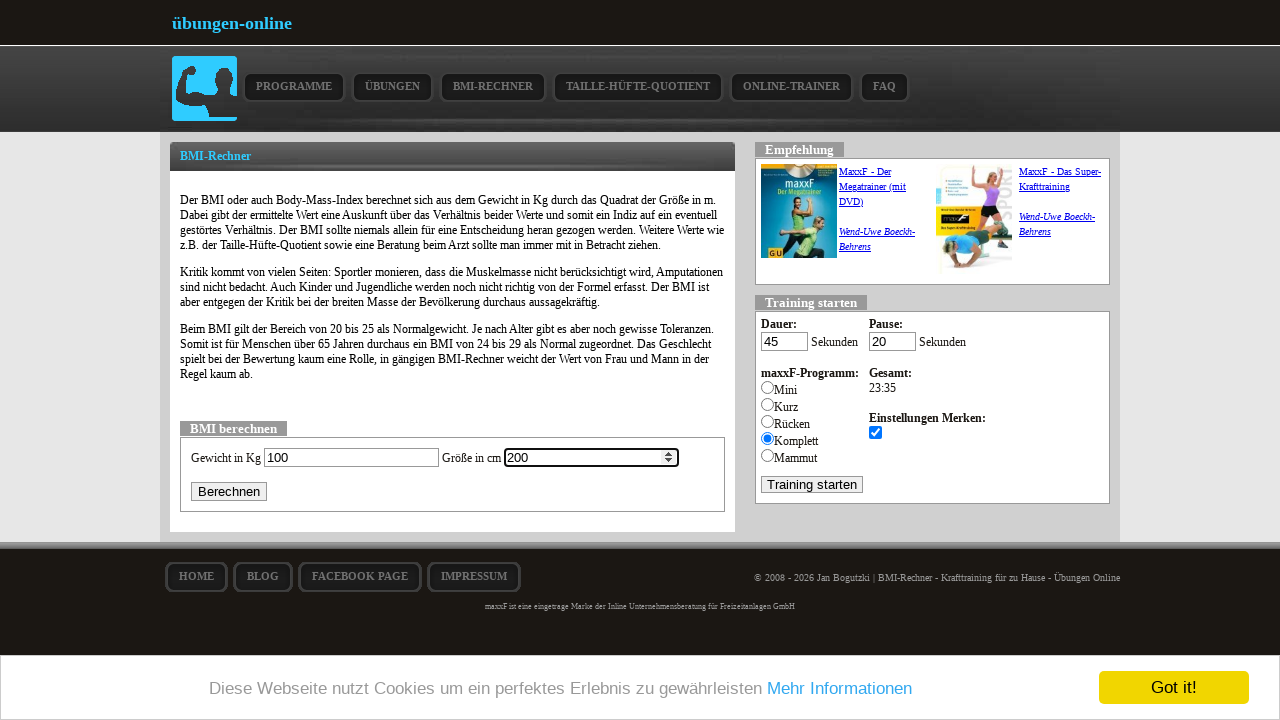

Clicked the calculate button to compute BMI at (229, 492) on button[name='calculate'], input[name='calculate']
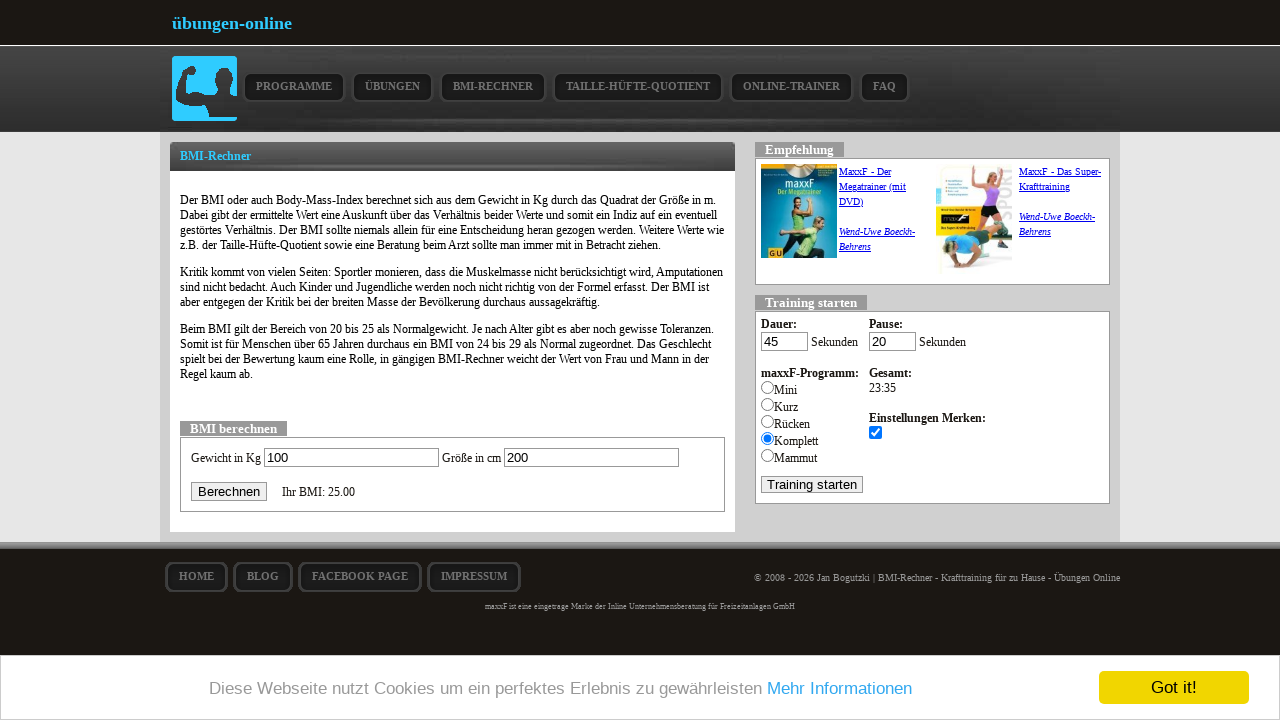

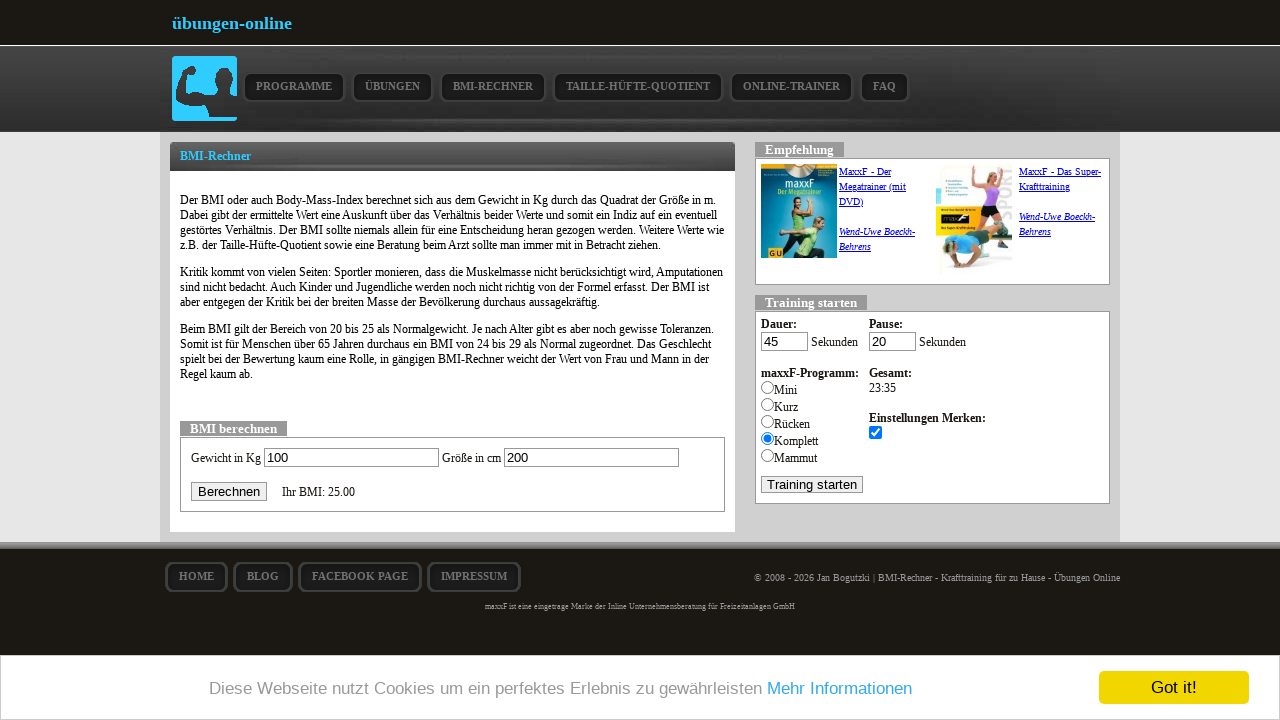